Tests filling a textarea with text and then scrolling from a specific viewport offset position by a negative amount to scroll upward.

Starting URL: https://crossbrowsertesting.github.io/selenium_example_page.html

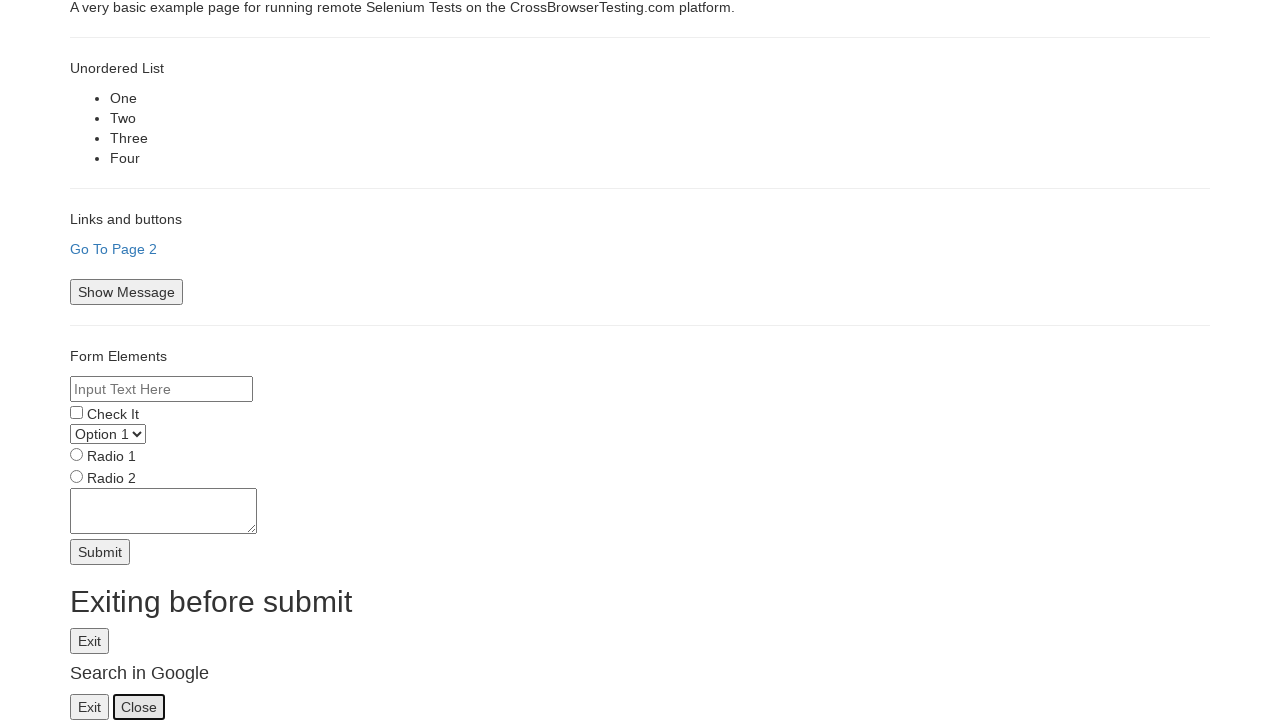

Set viewport size to 600x600
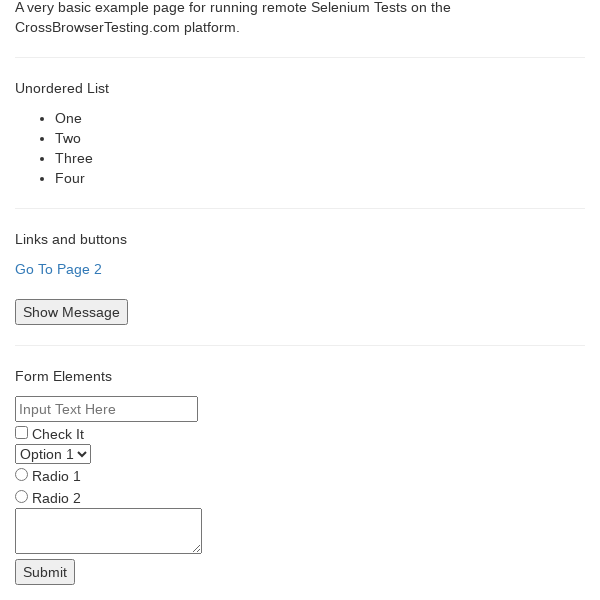

Filled textarea with repeated text patterns (a's, b's, c's, d's, e's) on textarea[name='textarea']
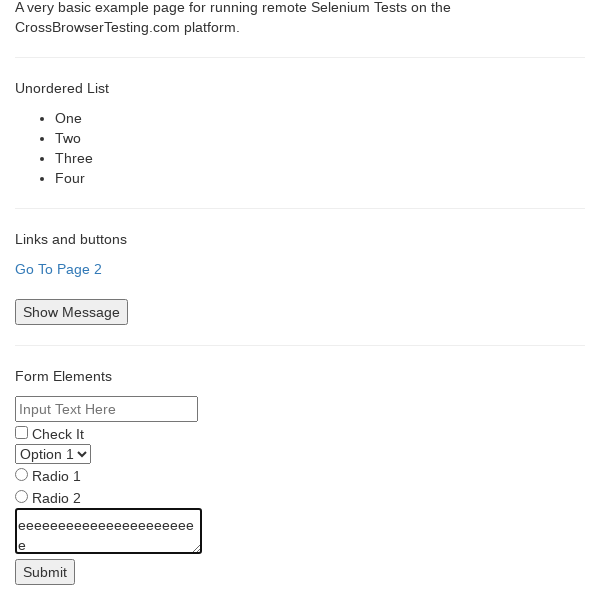

Moved mouse to viewport offset (20, 200) at (20, 200)
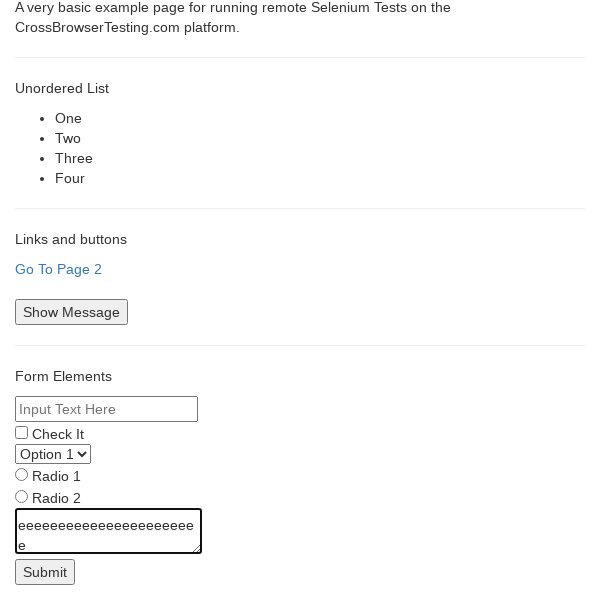

Scrolled upward from viewport offset by -50 pixels
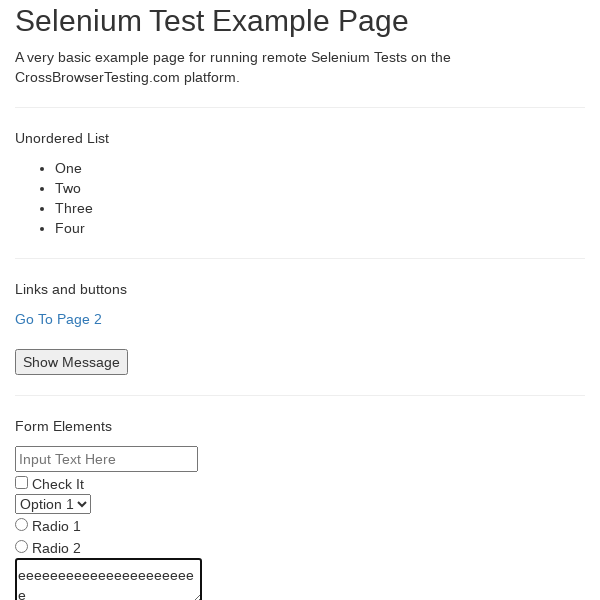

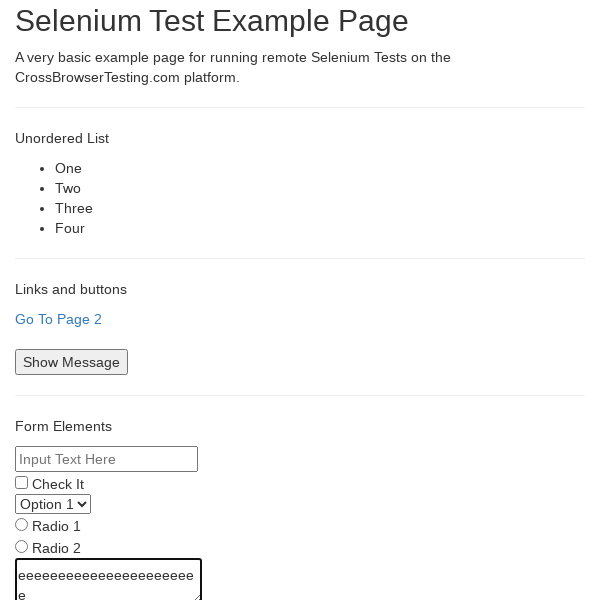